Tests clicking a link and verifying the resulting page has the expected title

Starting URL: http://saucelabs.com/test/guinea-pig

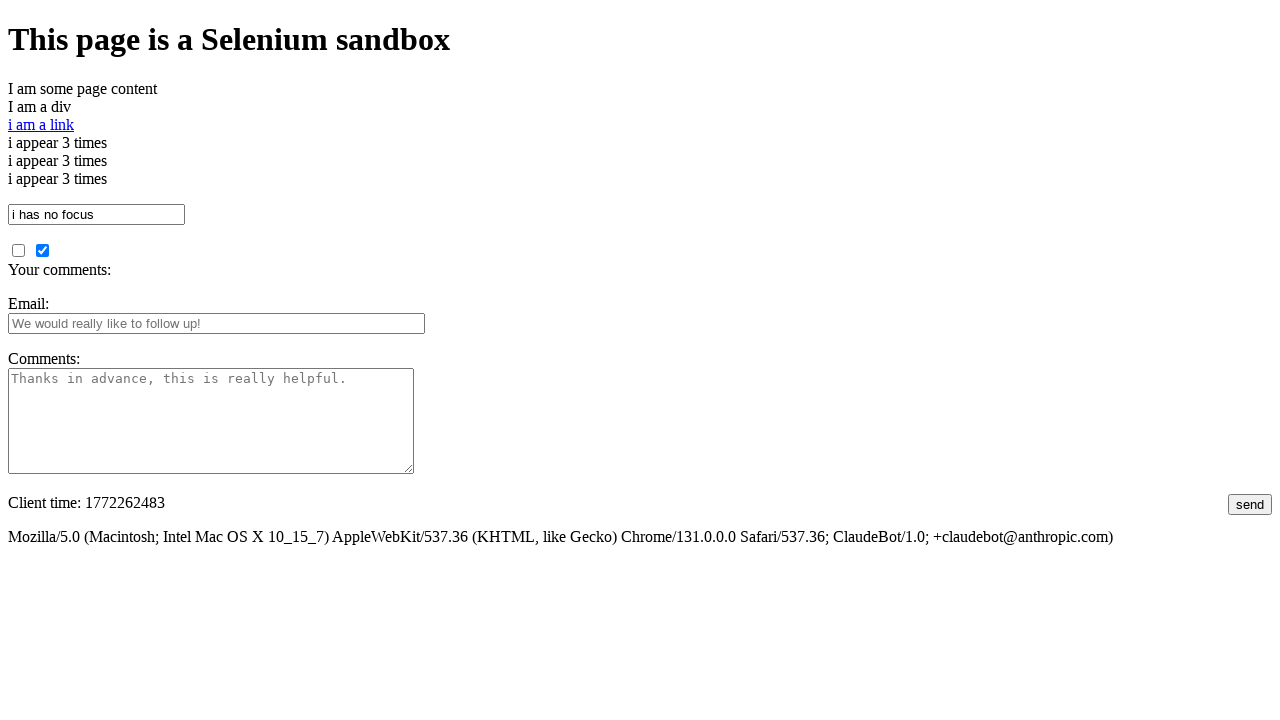

Navigated to starting URL http://saucelabs.com/test/guinea-pig
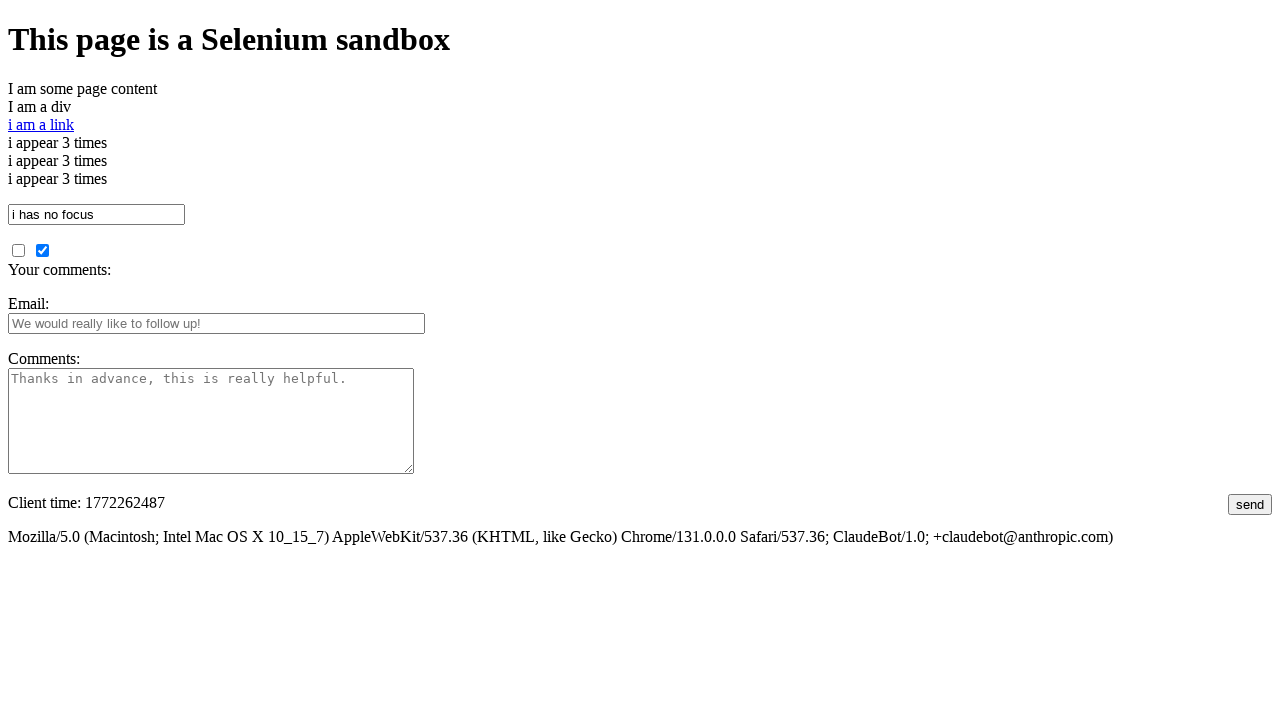

Clicked on link with id 'i am a link' at (41, 124) on #i\ am\ a\ link
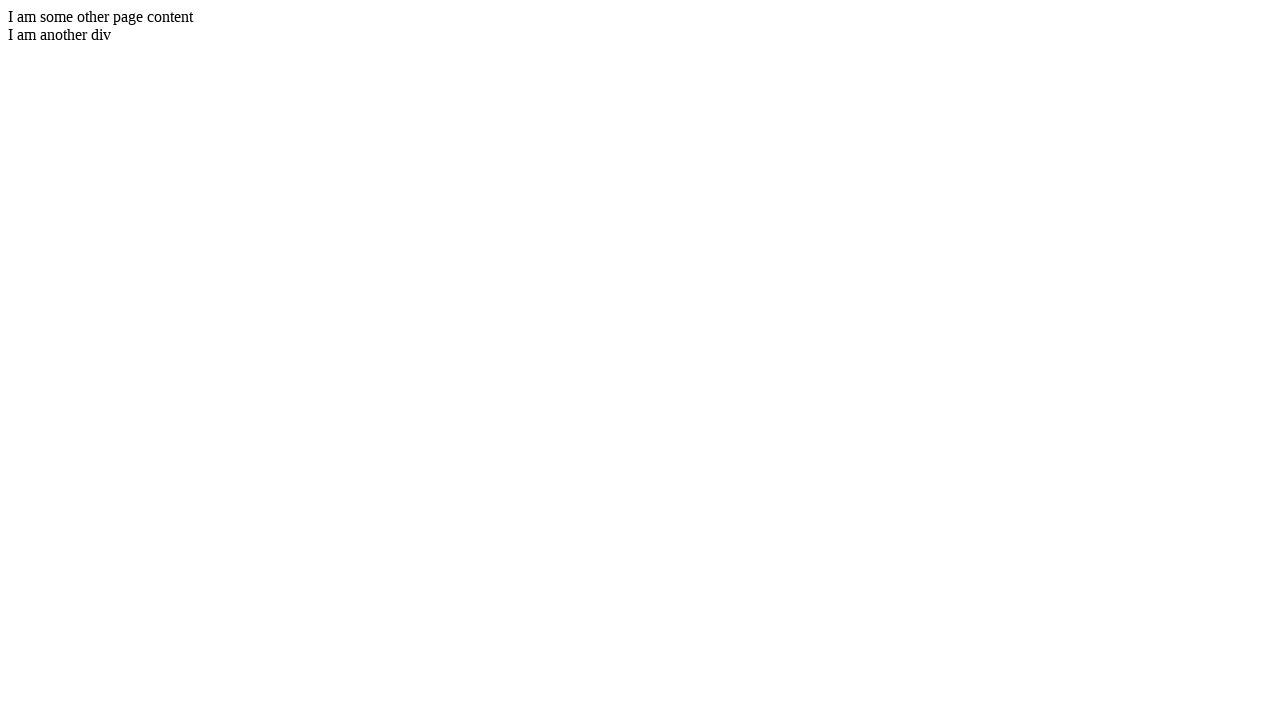

Verified page title contains 'I am another page title'
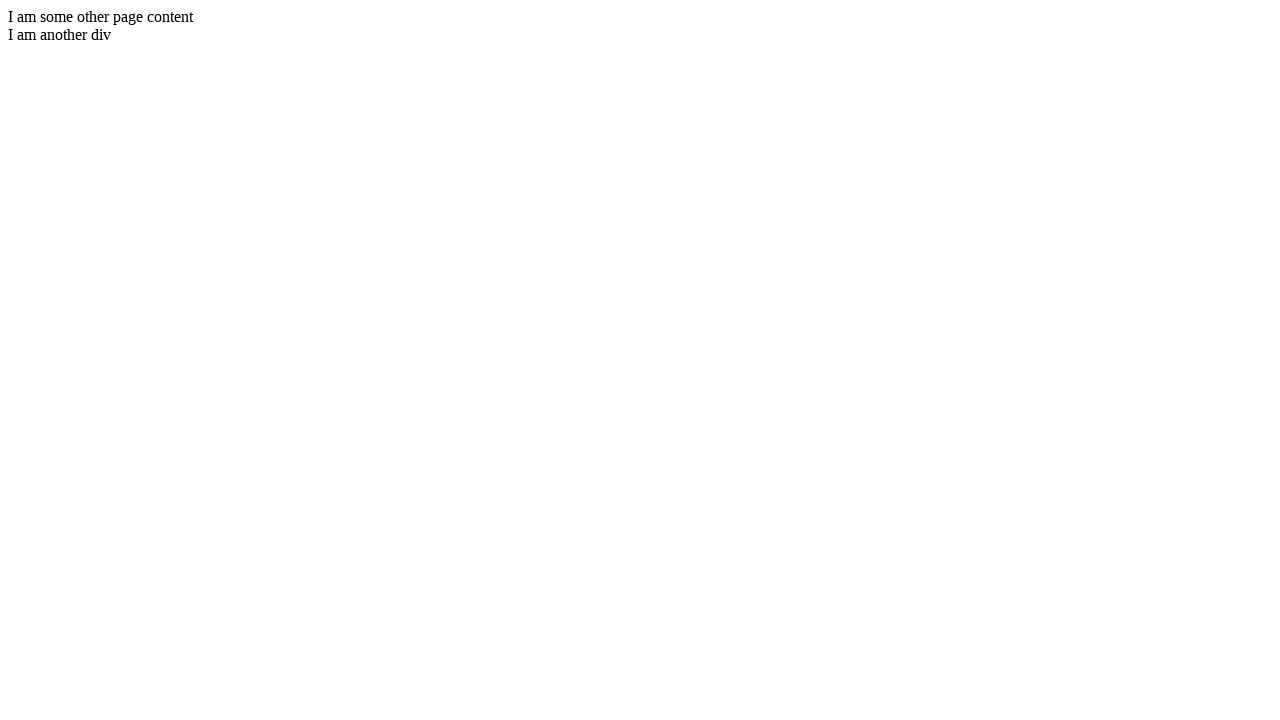

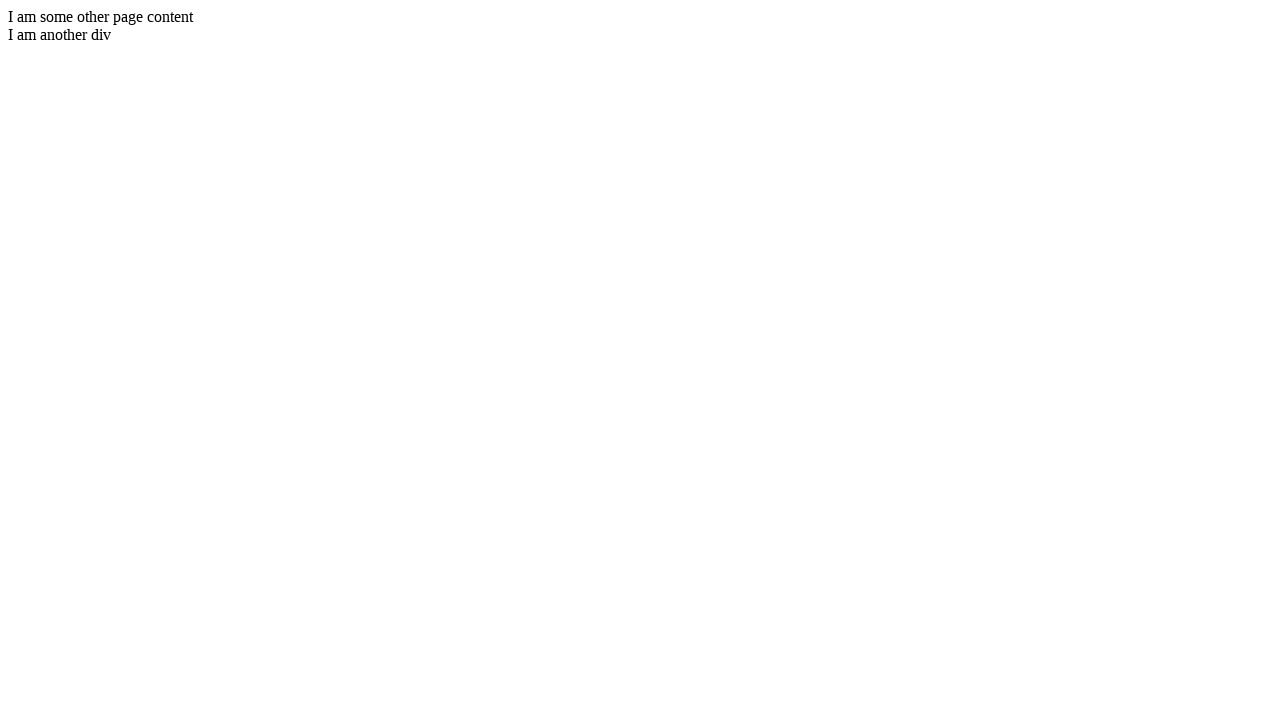